Tests switching back to the default content (main page) after working with frames, and verifies the page heading text.

Starting URL: http://the-internet.herokuapp.com/tinymce

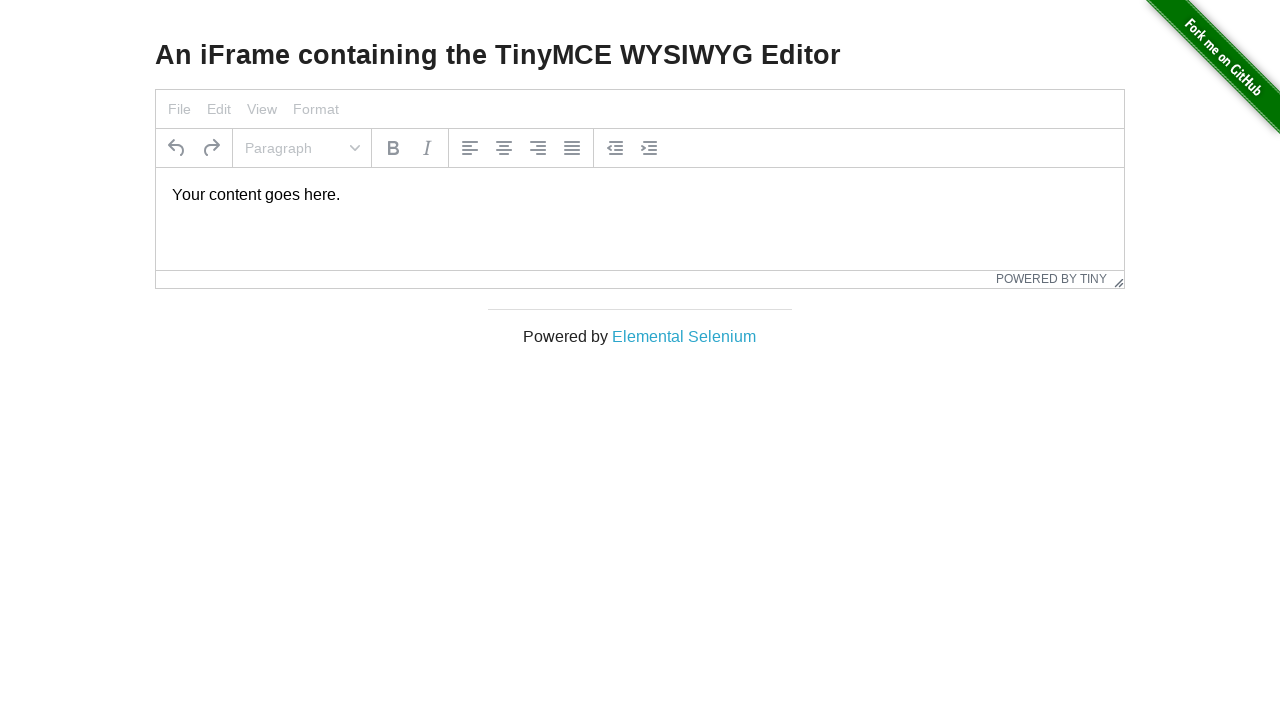

Navigated to TinyMCE iframe test page
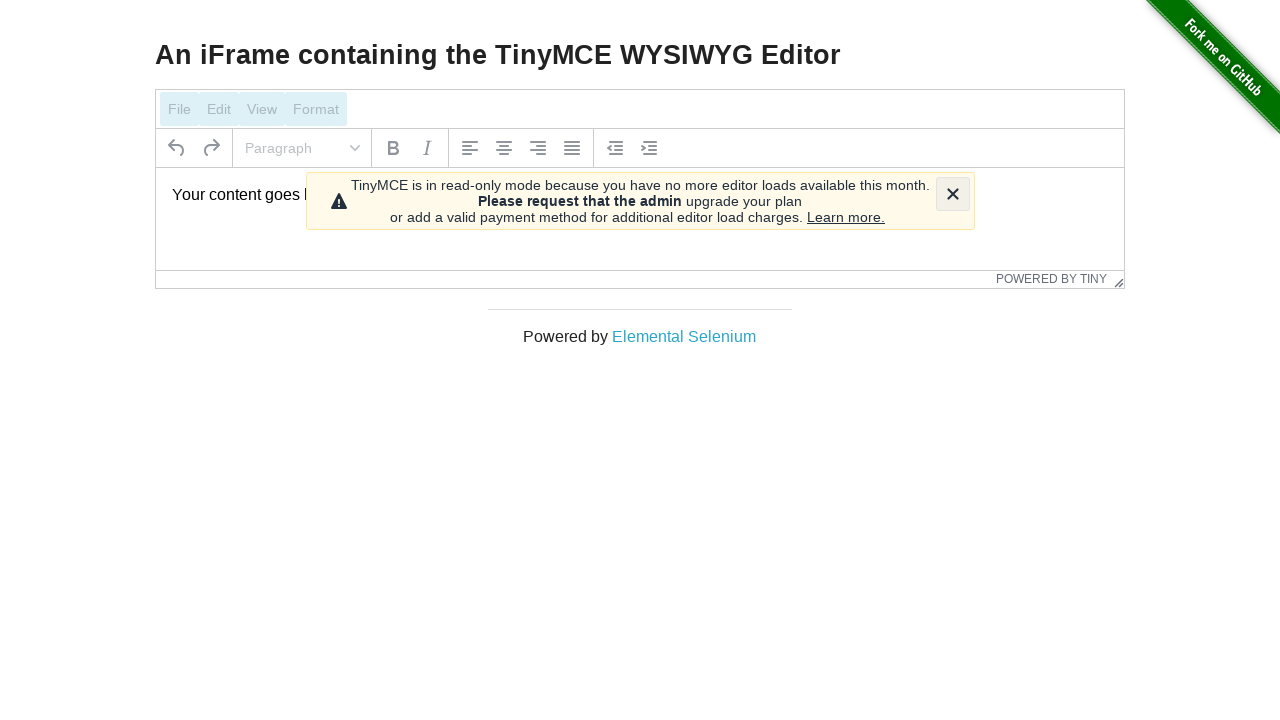

Retrieved h3 heading text from main page
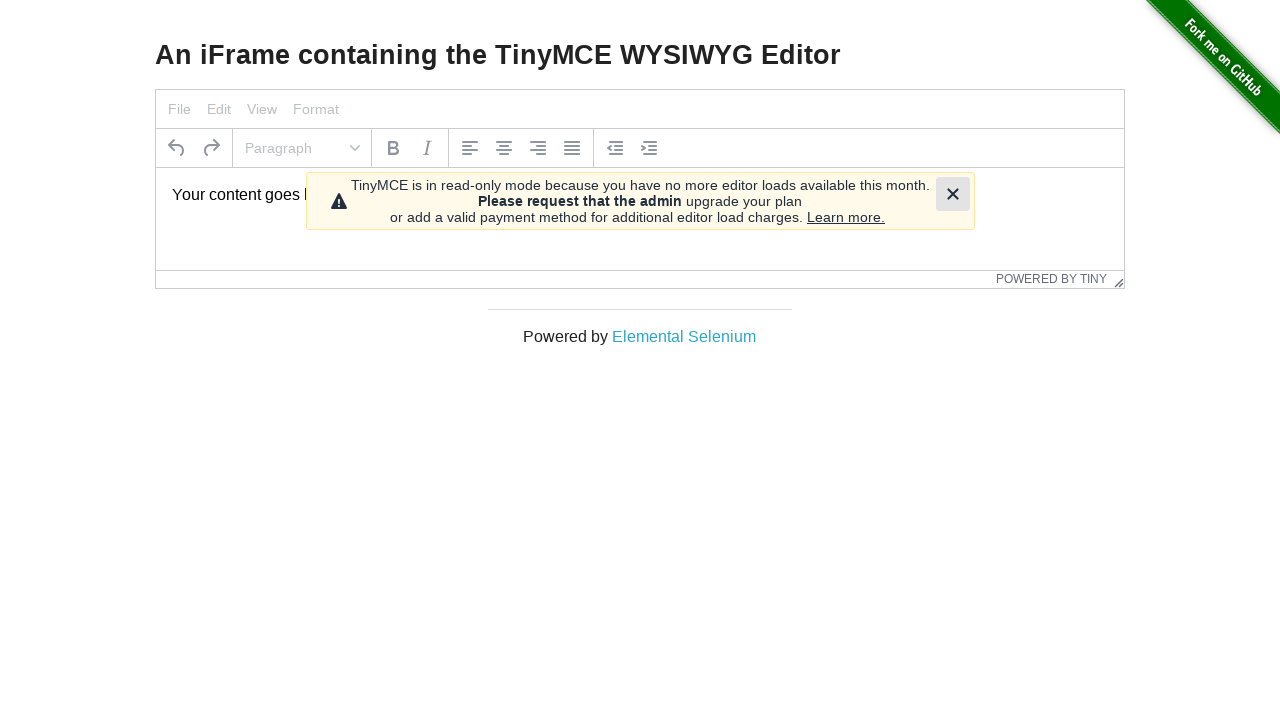

Verified heading text matches expected value: 'An iFrame containing the TinyMCE WYSIWYG Editor'
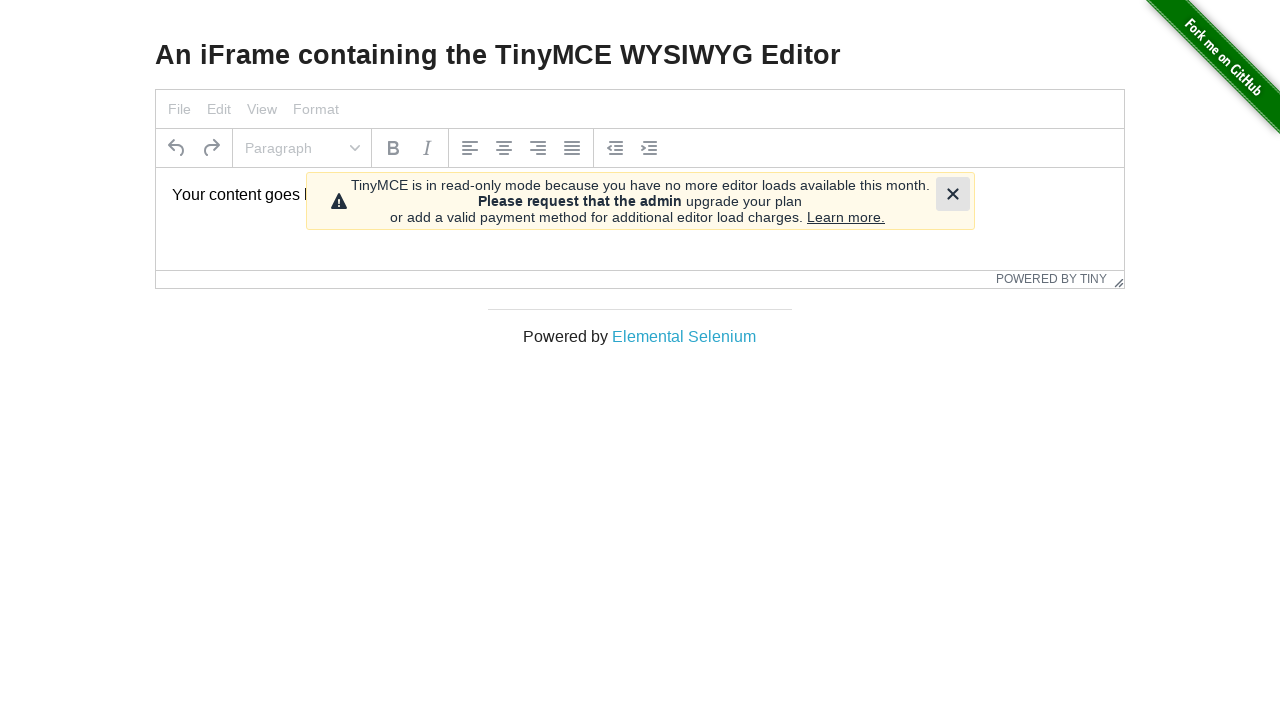

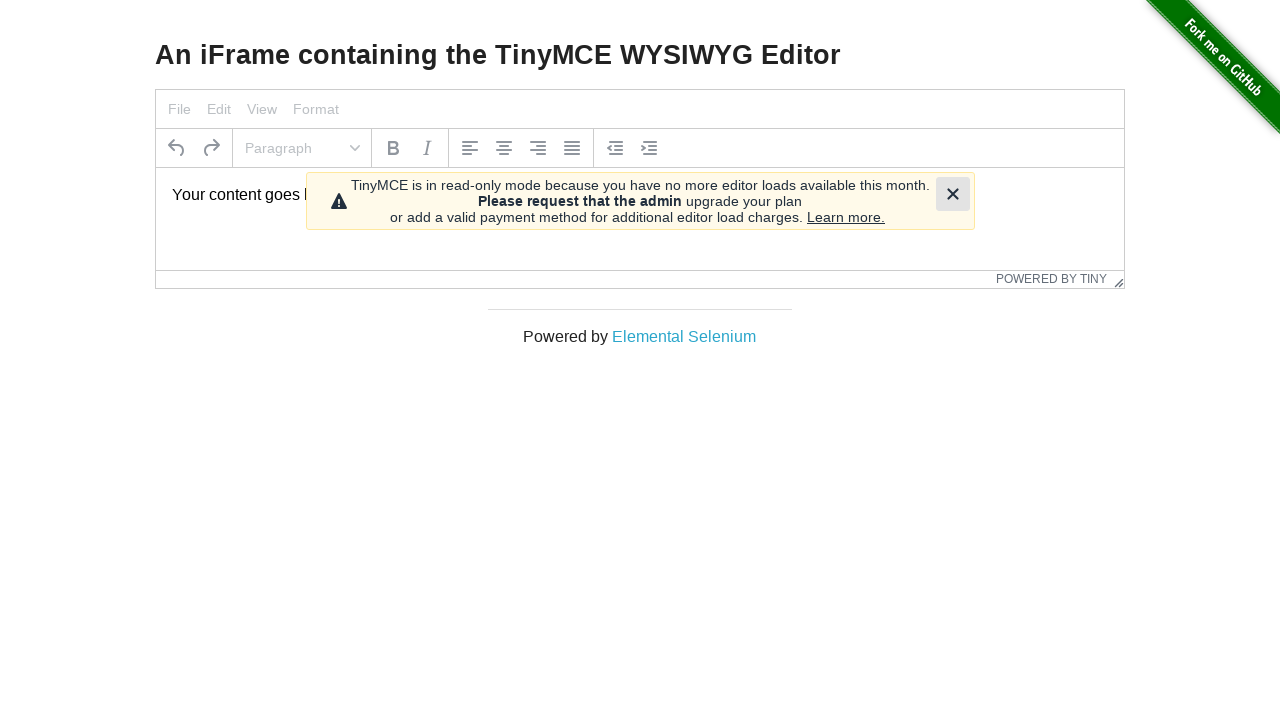